Tests JavaScript prompt alert handling by navigating to the Textbox alert section, triggering a prompt dialog, entering text into it, and accepting the alert.

Starting URL: https://demo.automationtesting.in/Alerts.html

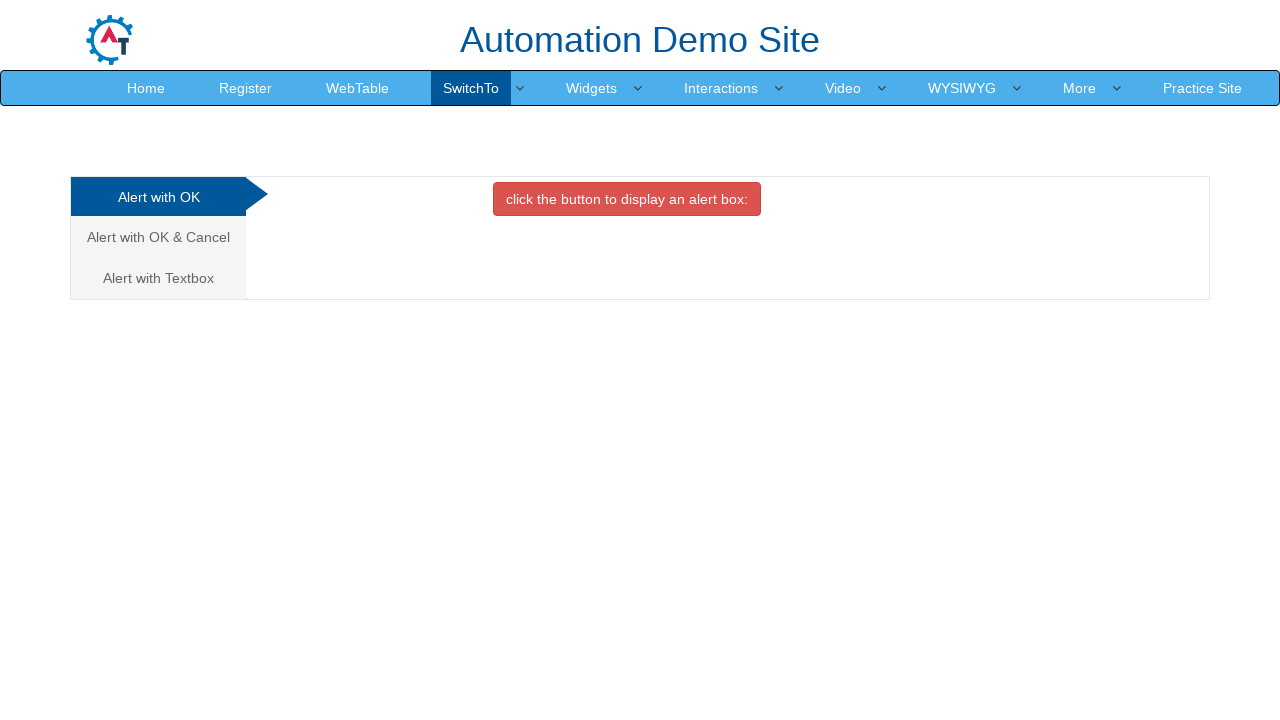

Set up dialog handler to accept prompt alerts with text 'Bharat Veersss'
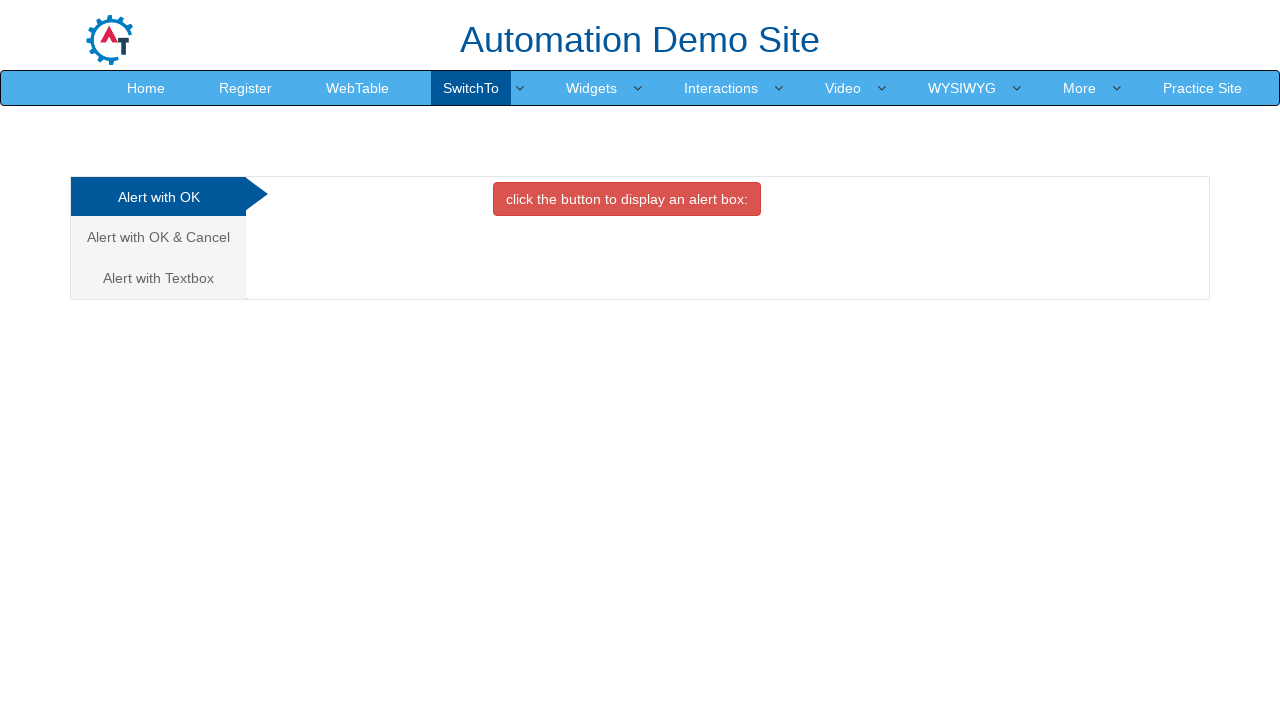

Clicked on Textbox tab to navigate to prompt alert section at (158, 278) on xpath=//*[@href='#Textbox']
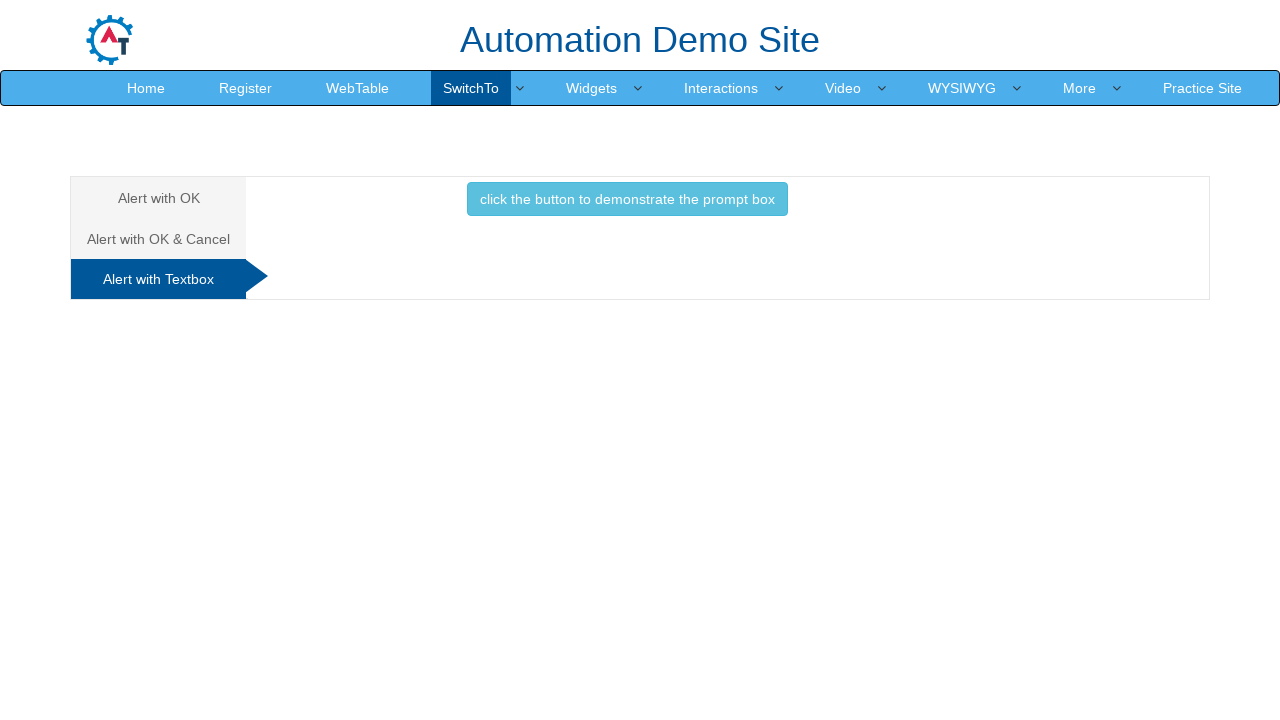

Clicked button to trigger prompt alert dialog at (627, 199) on xpath=//*[@onclick='promptbox()']
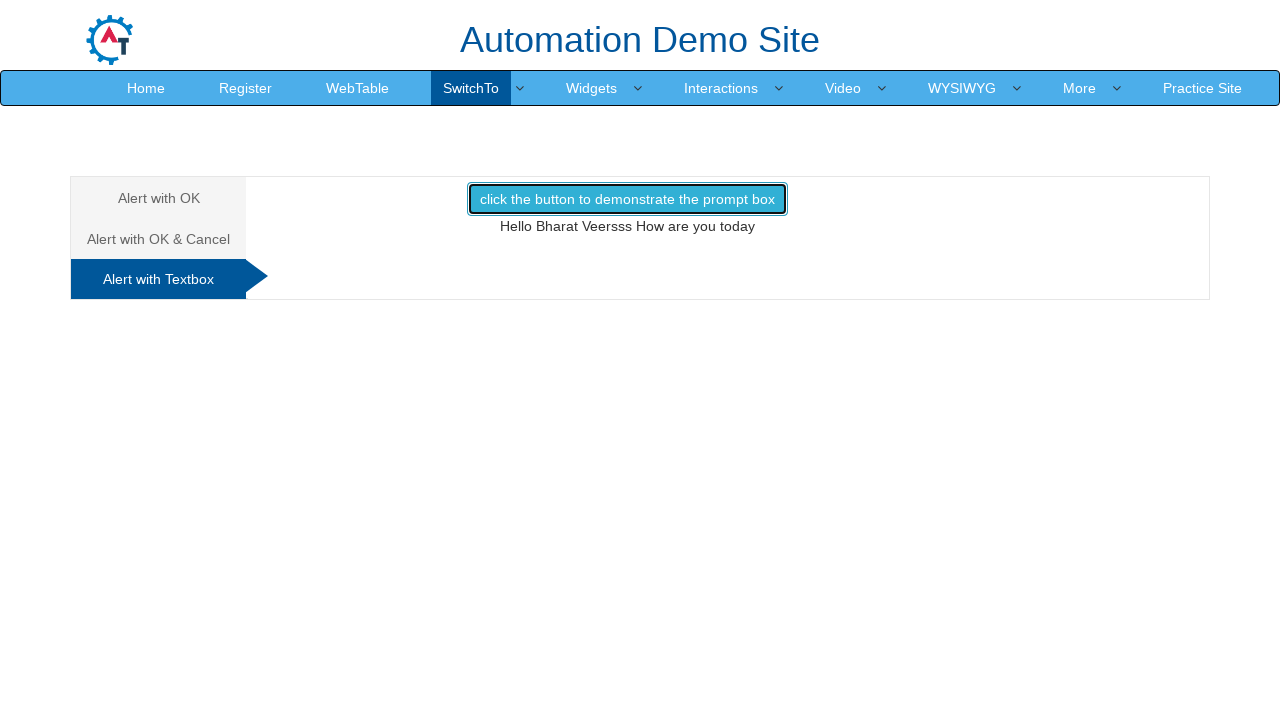

Waited 500ms for dialog to be processed and handled
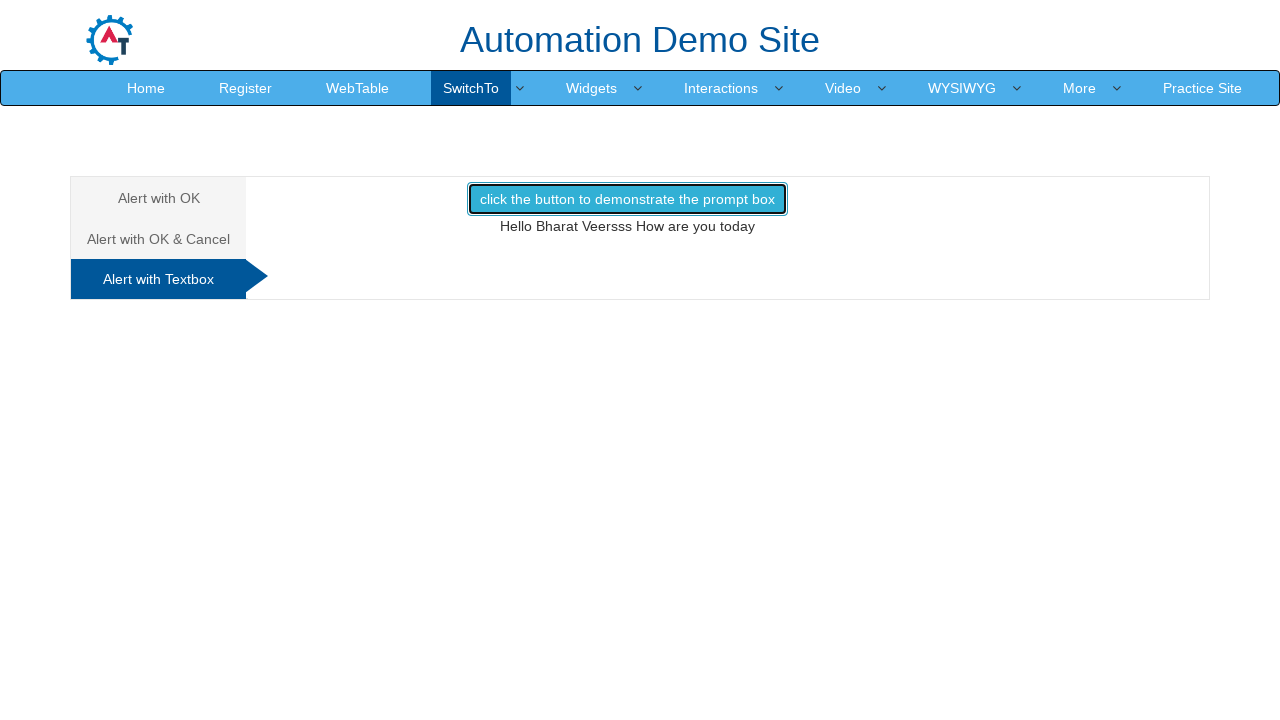

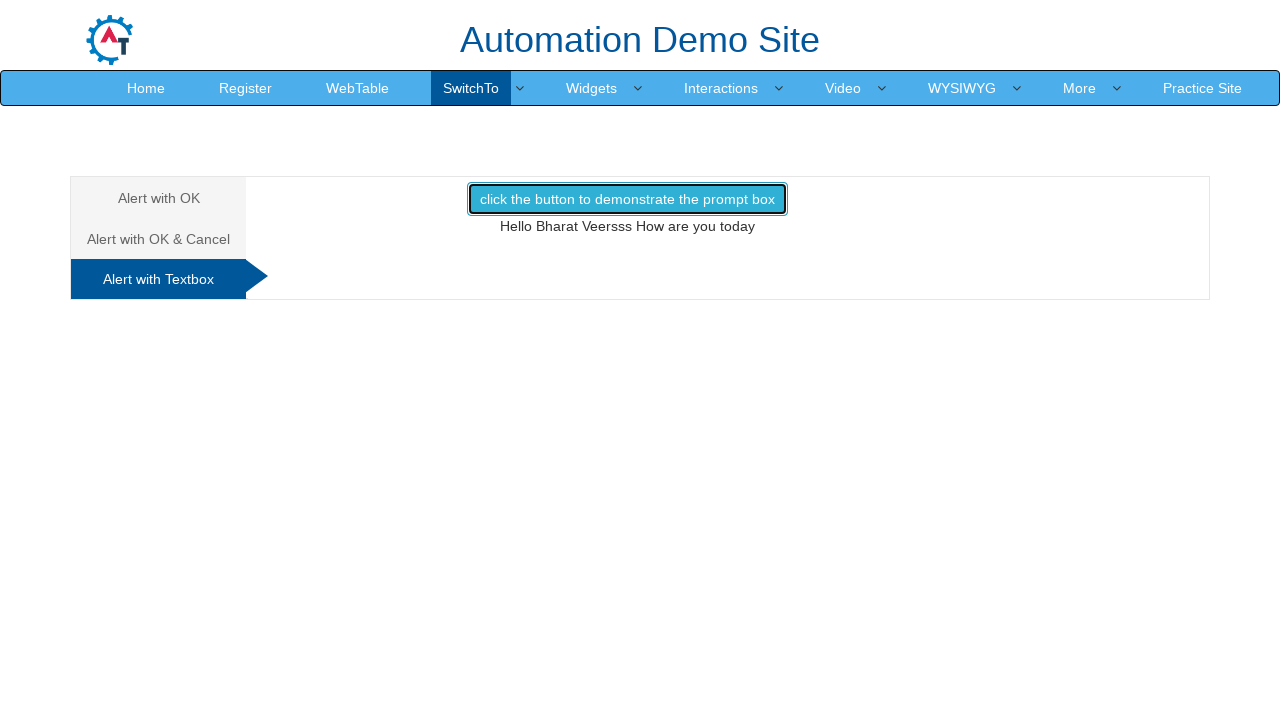